Tests file upload functionality by selecting a file via the file input element and submitting the form, then verifying the uploaded filename is displayed correctly.

Starting URL: https://the-internet.herokuapp.com/upload

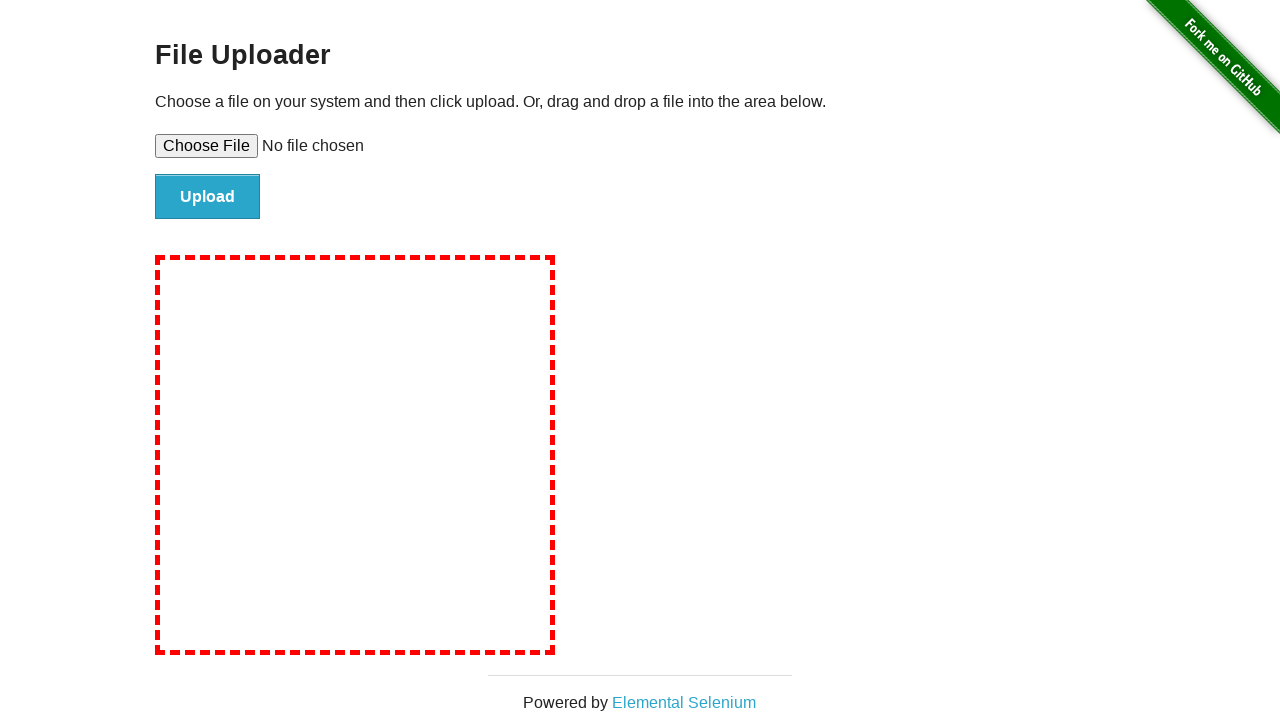

Created temporary test file at /tmp/test-upload-file.txt
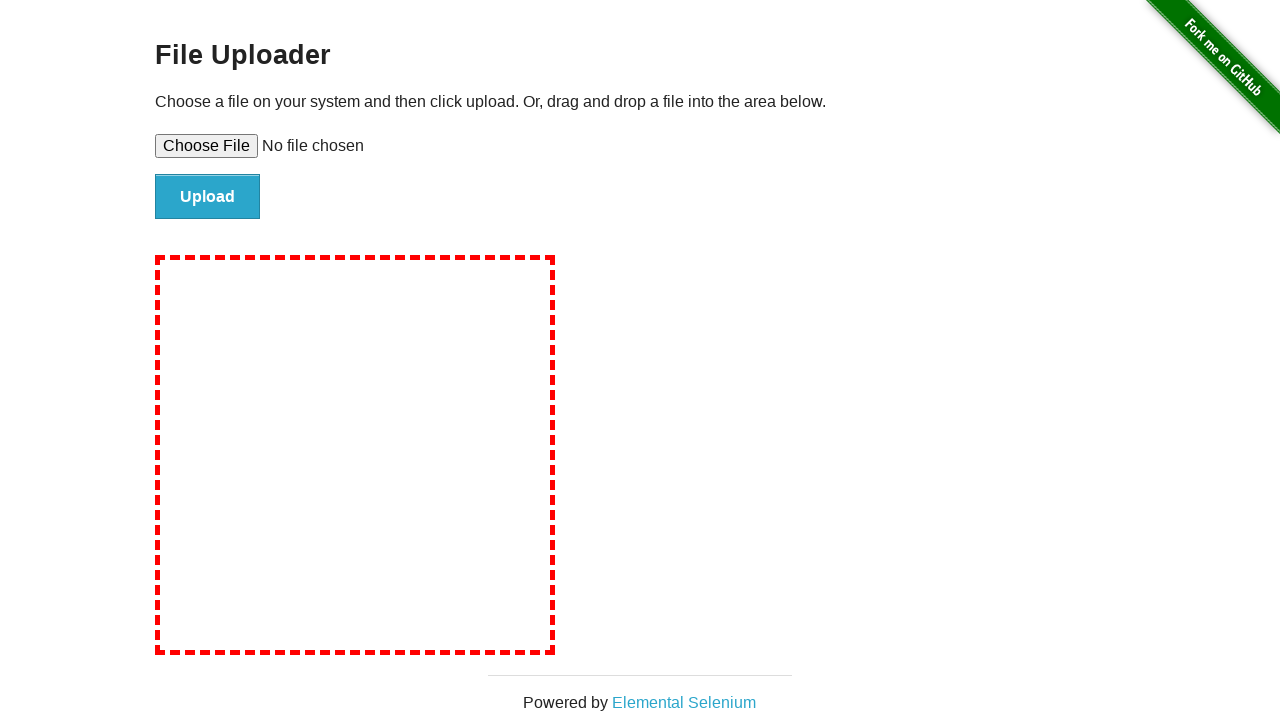

Selected file via file input element (#file-upload)
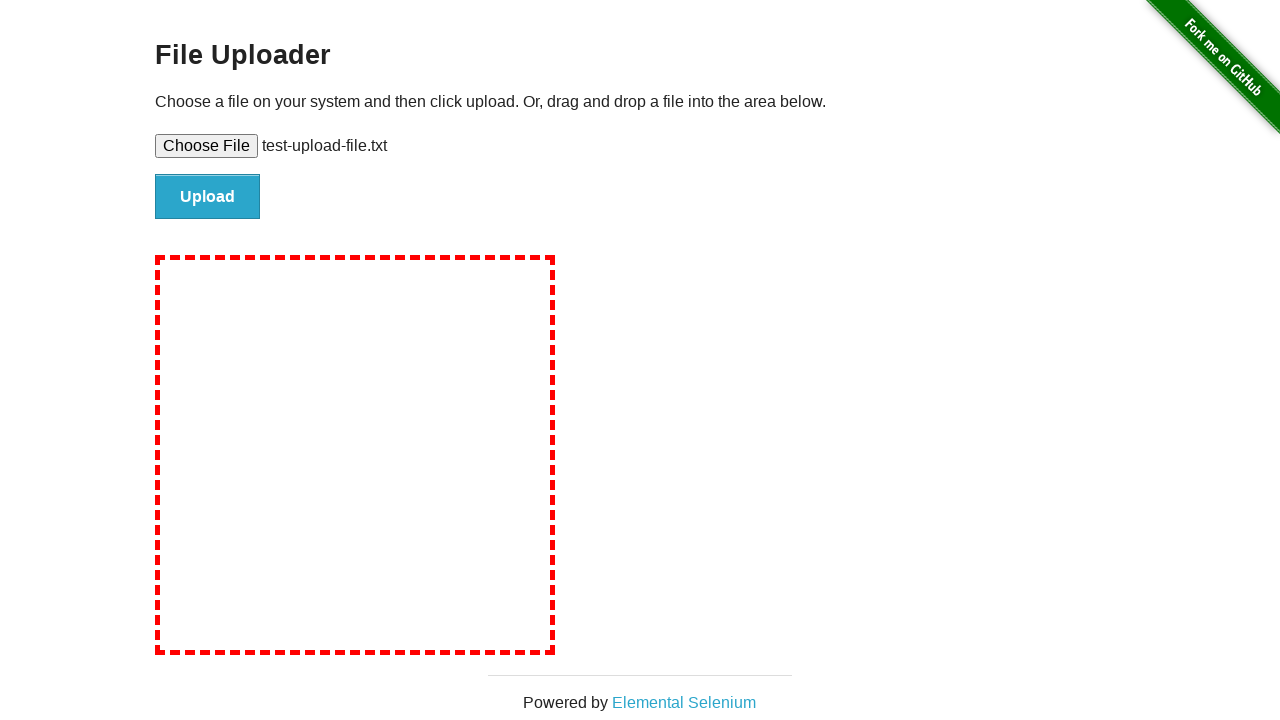

Clicked submit button to upload file at (208, 197) on #file-submit
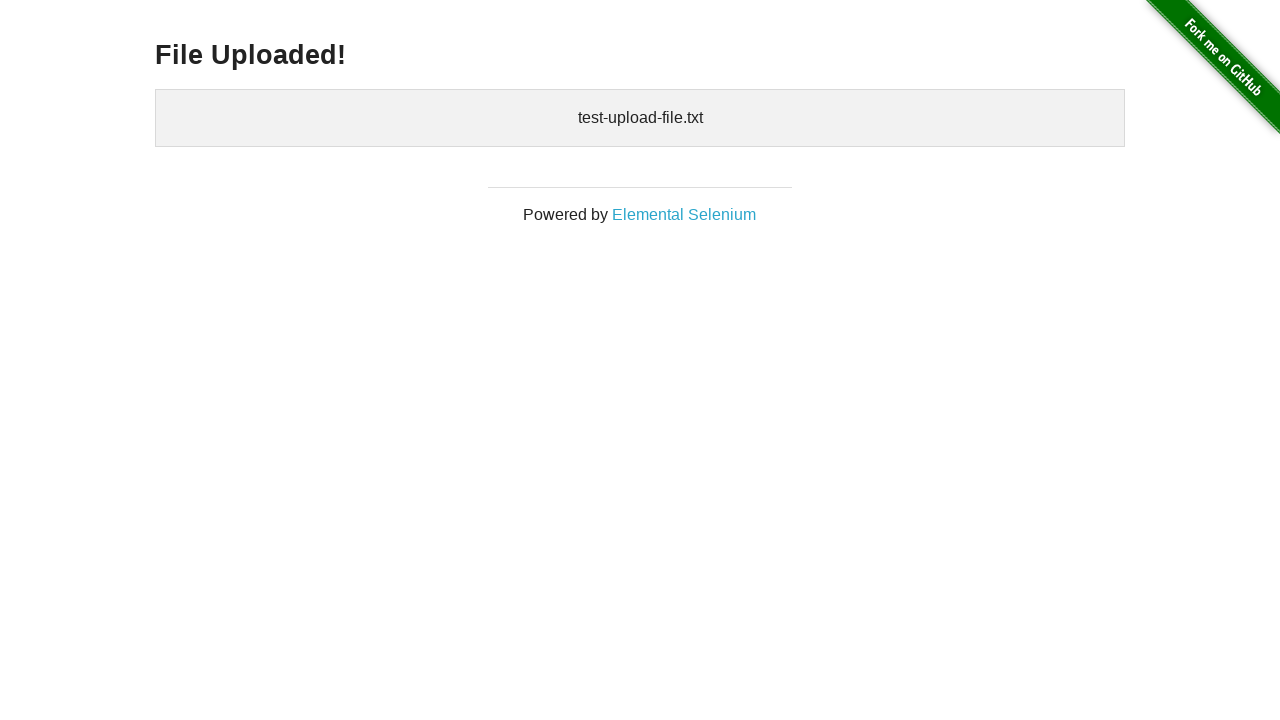

Verified uploaded filename is displayed in #uploaded-files element
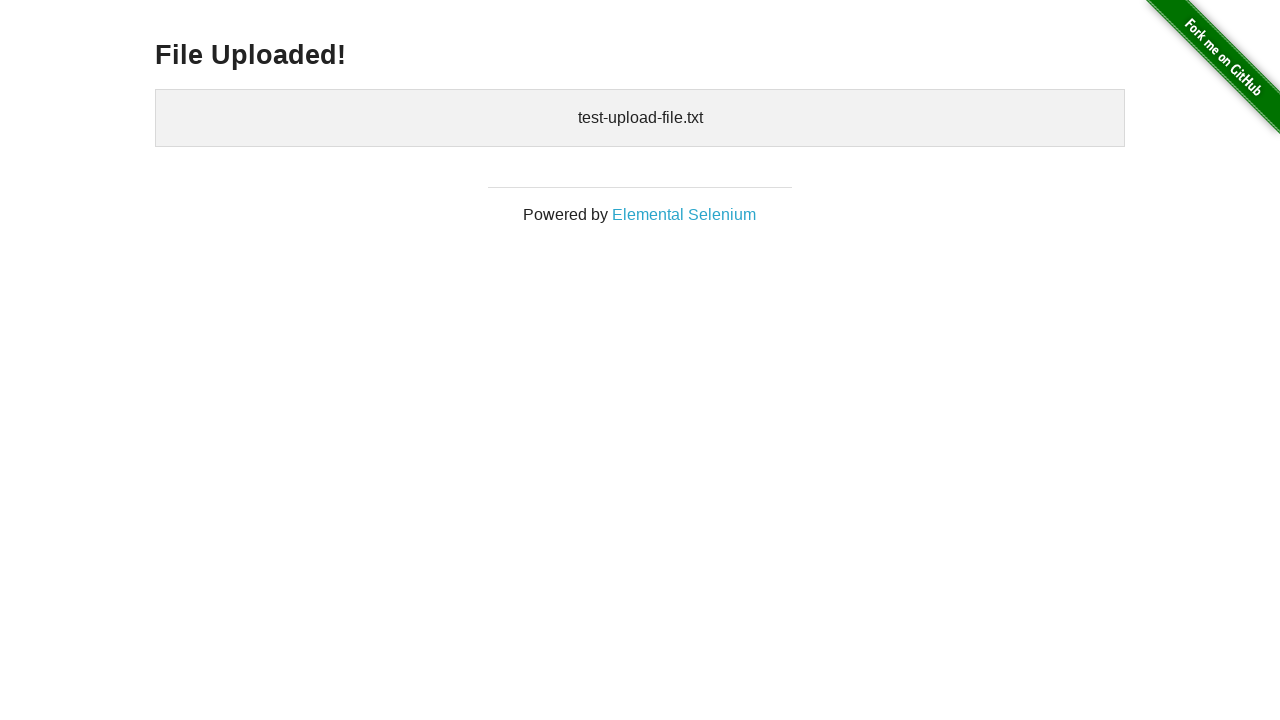

Cleaned up temporary test file
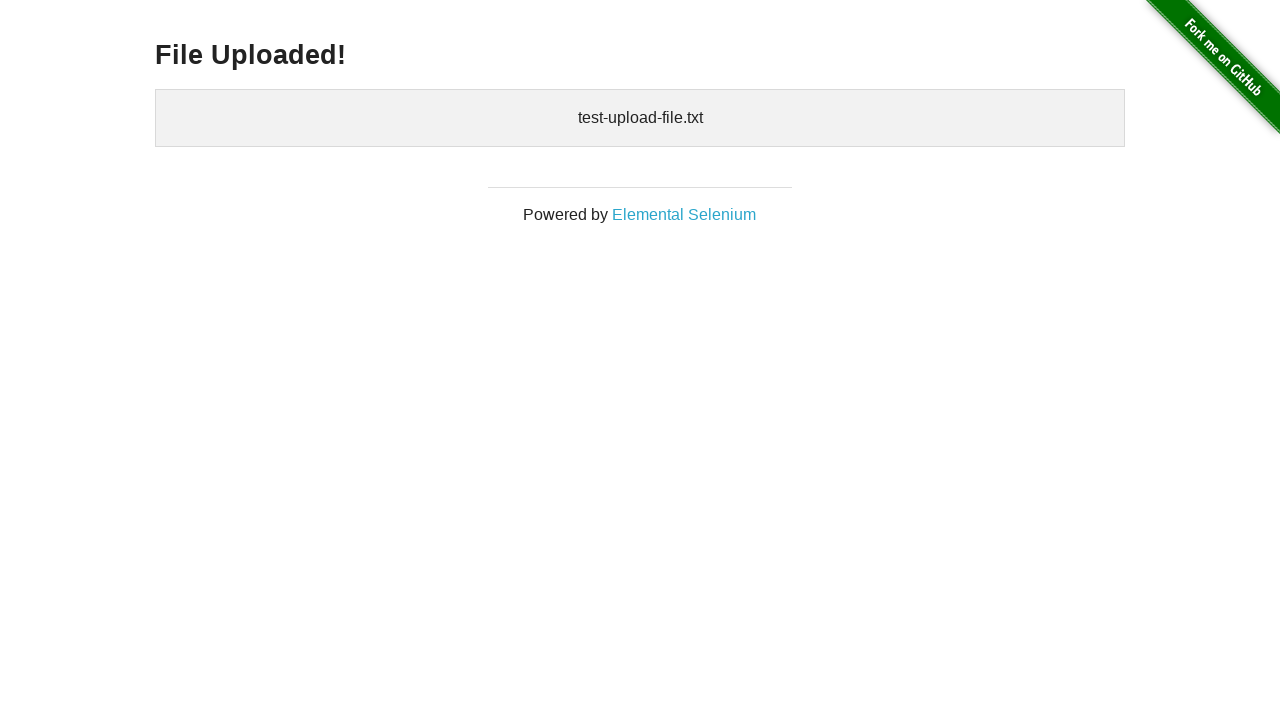

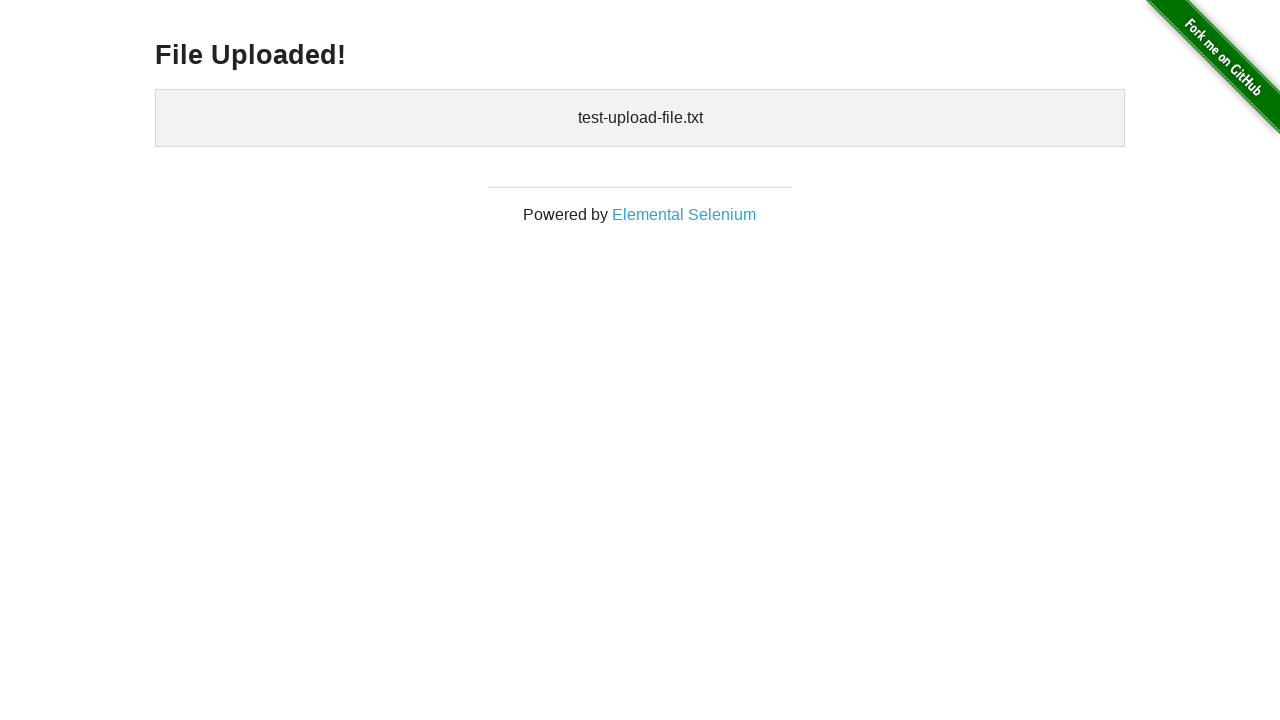